Tests dropdown menu functionality by navigating to the dropdown page and selecting different options from the dropdown

Starting URL: http://the-internet.herokuapp.com

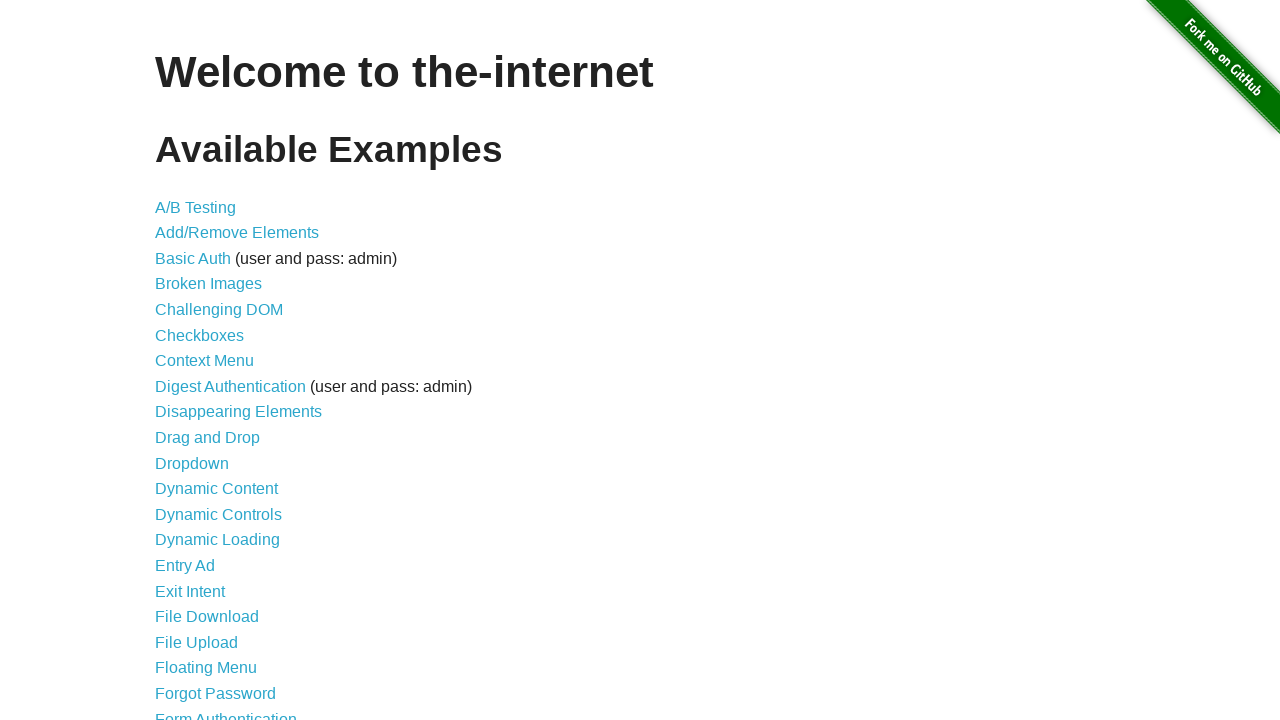

Clicked on Dropdown link to navigate to dropdown menu page at (192, 463) on a:has-text('Dropdown')
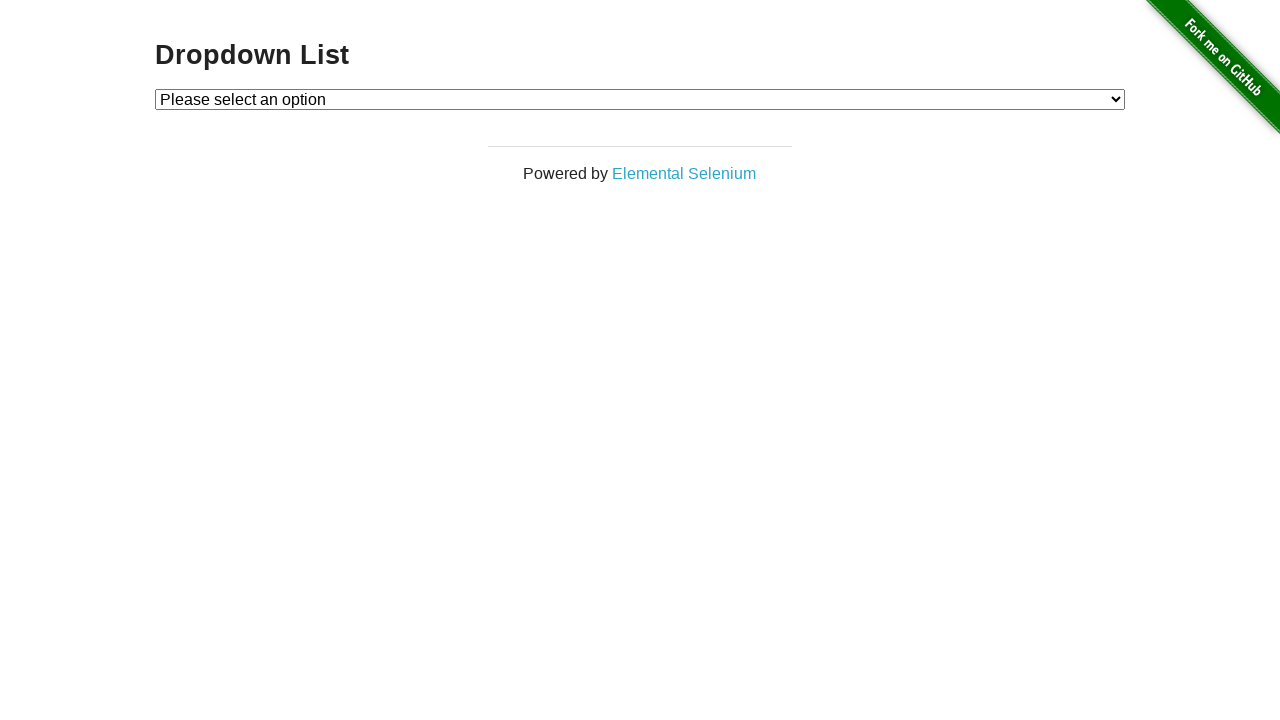

Selected Option 2 from the dropdown menu on #dropdown
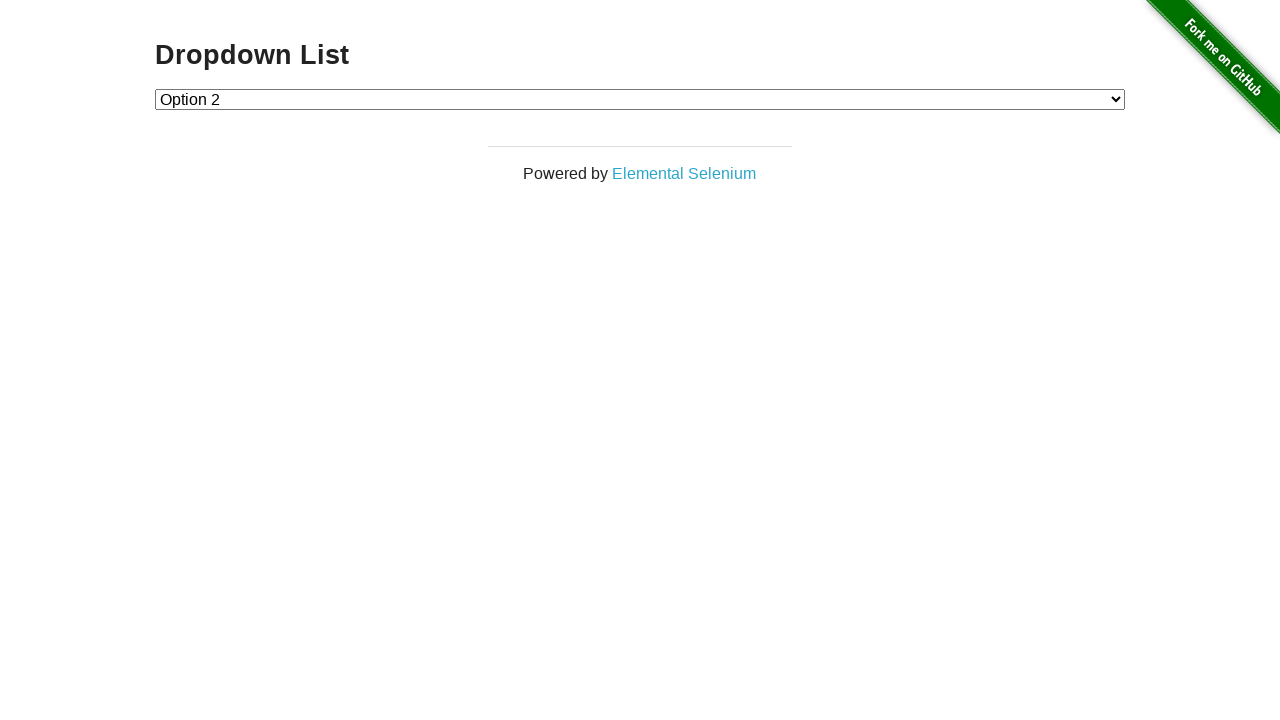

Selected Option 1 from the dropdown menu on #dropdown
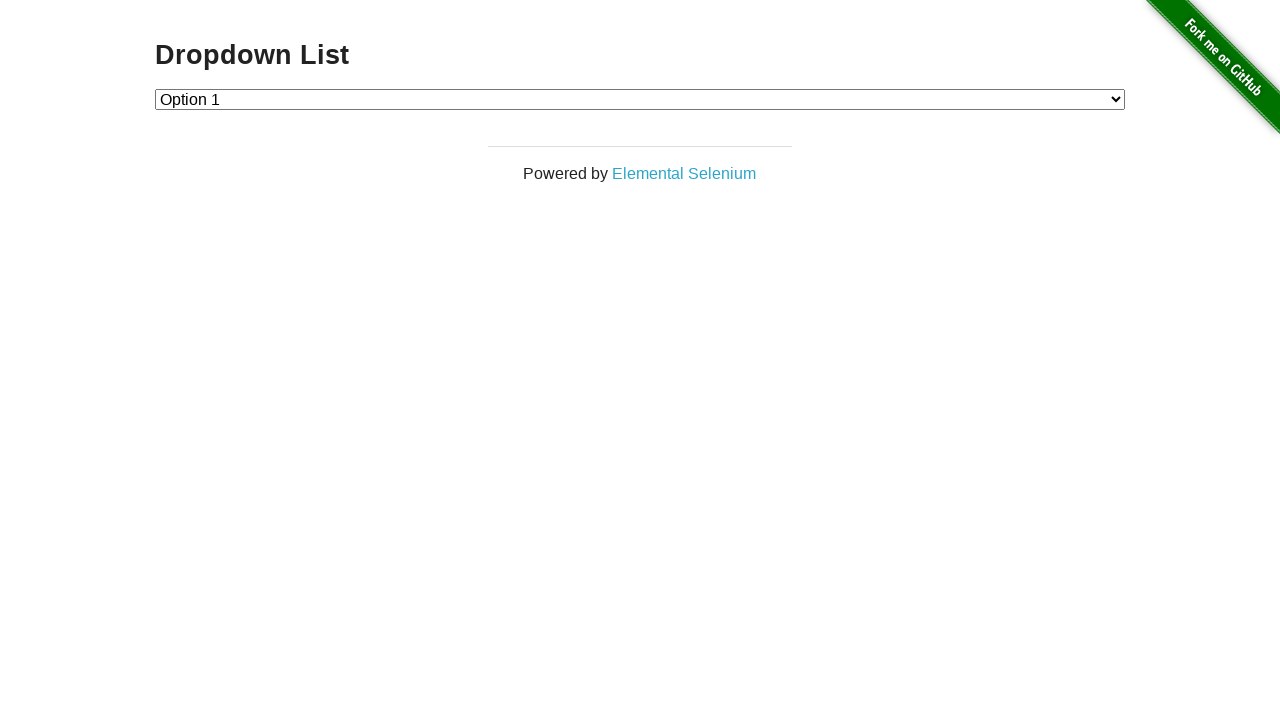

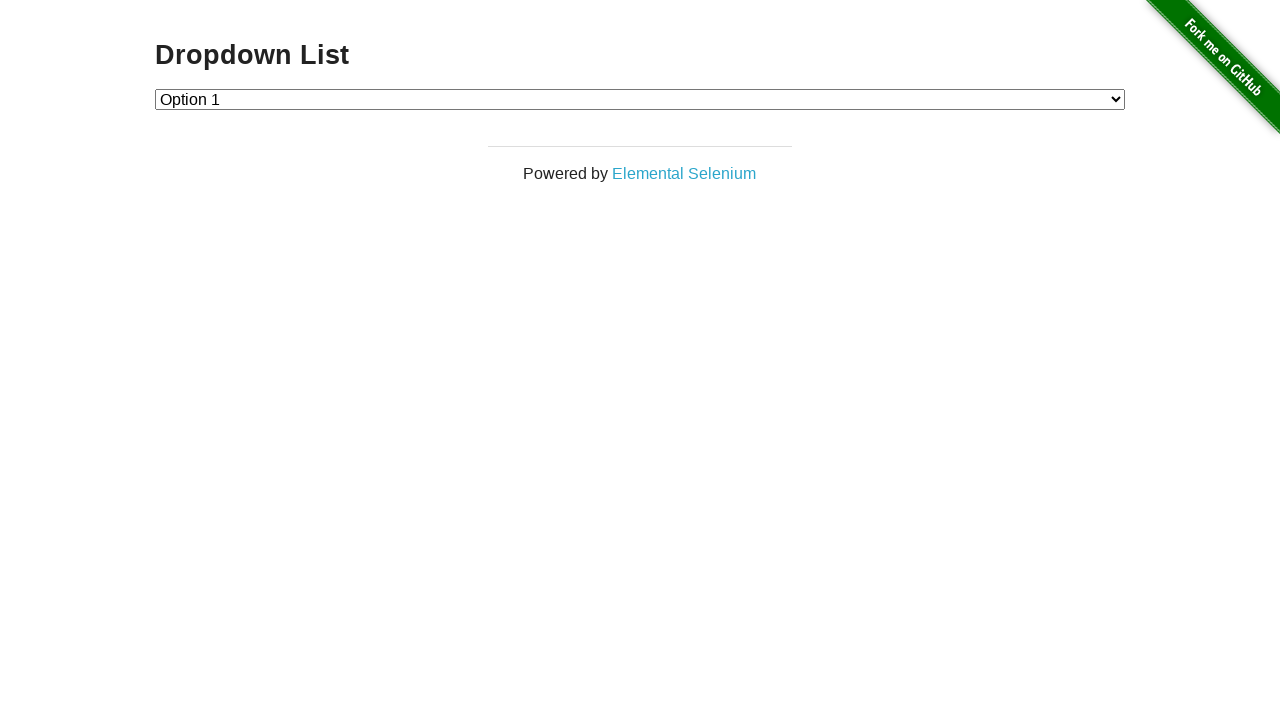